Tests a registration form by filling out personal information fields including first name, last name, address, email, phone, selecting gender, hobbies, and language from a dropdown.

Starting URL: http://demo.automationtesting.in/Register.html

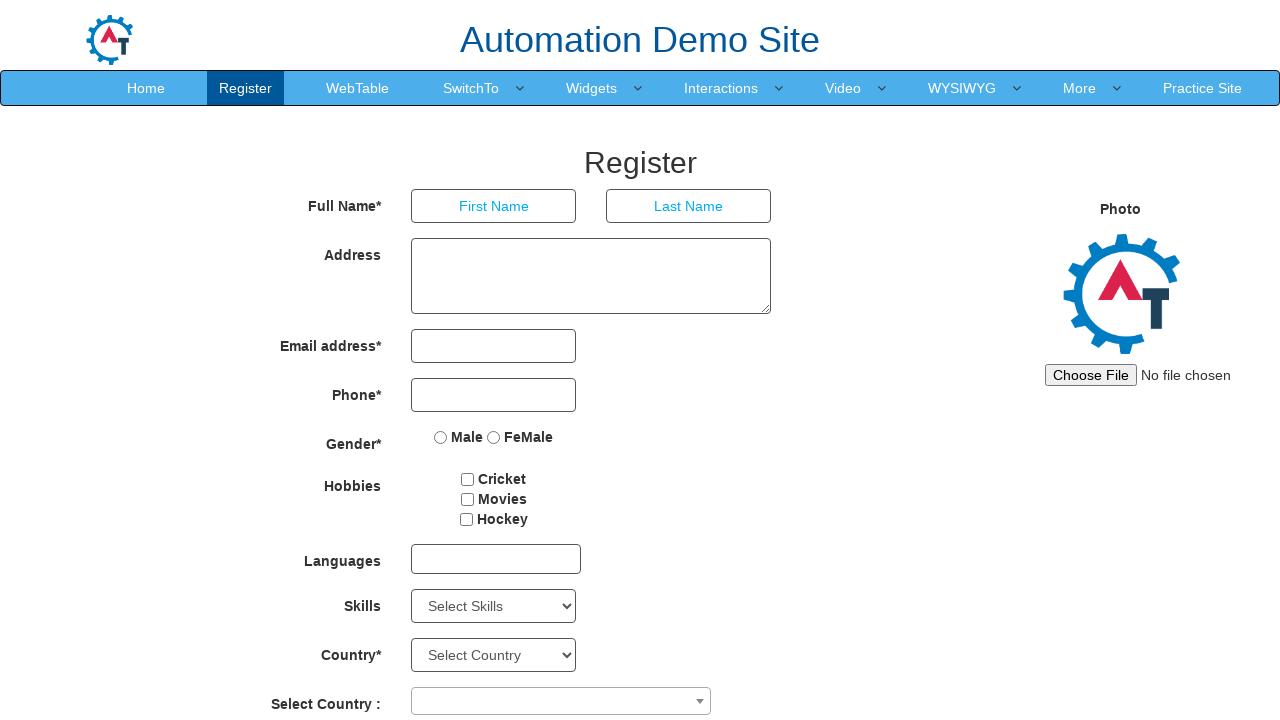

Registration form loaded
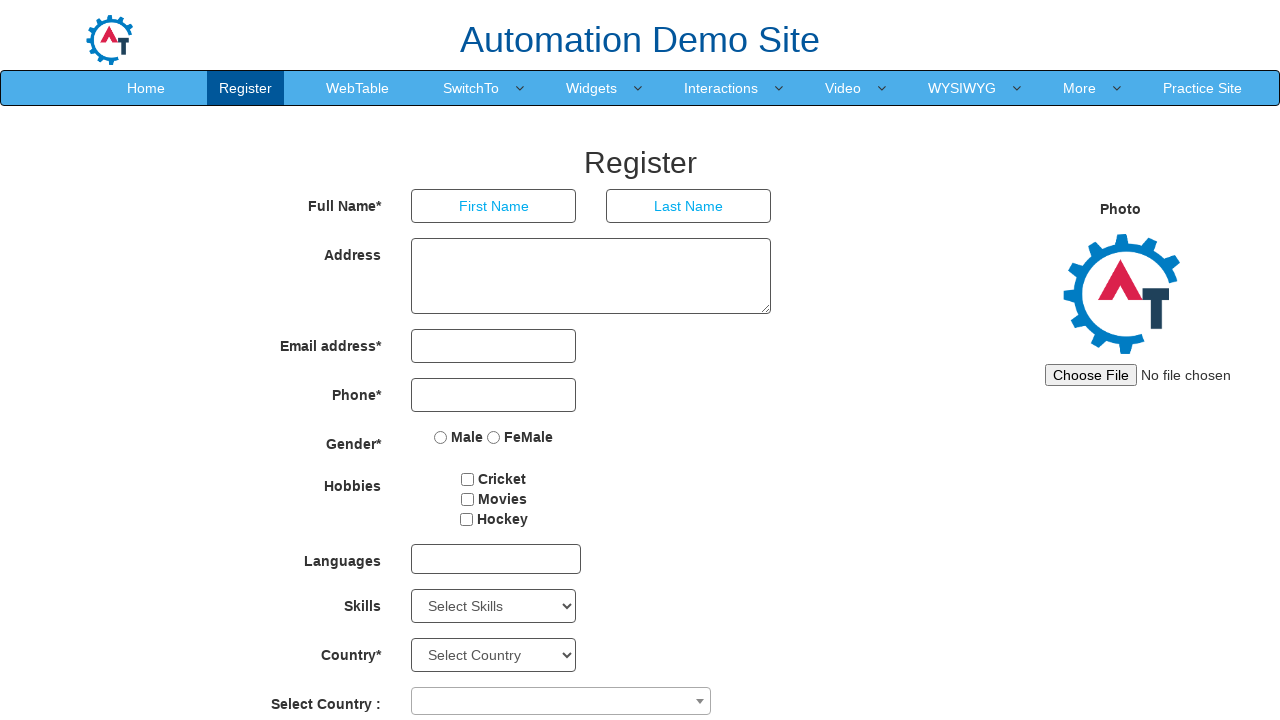

Clicked on first name field at (494, 206) on xpath=//form[1]/div[1]/div[1]/input[1]
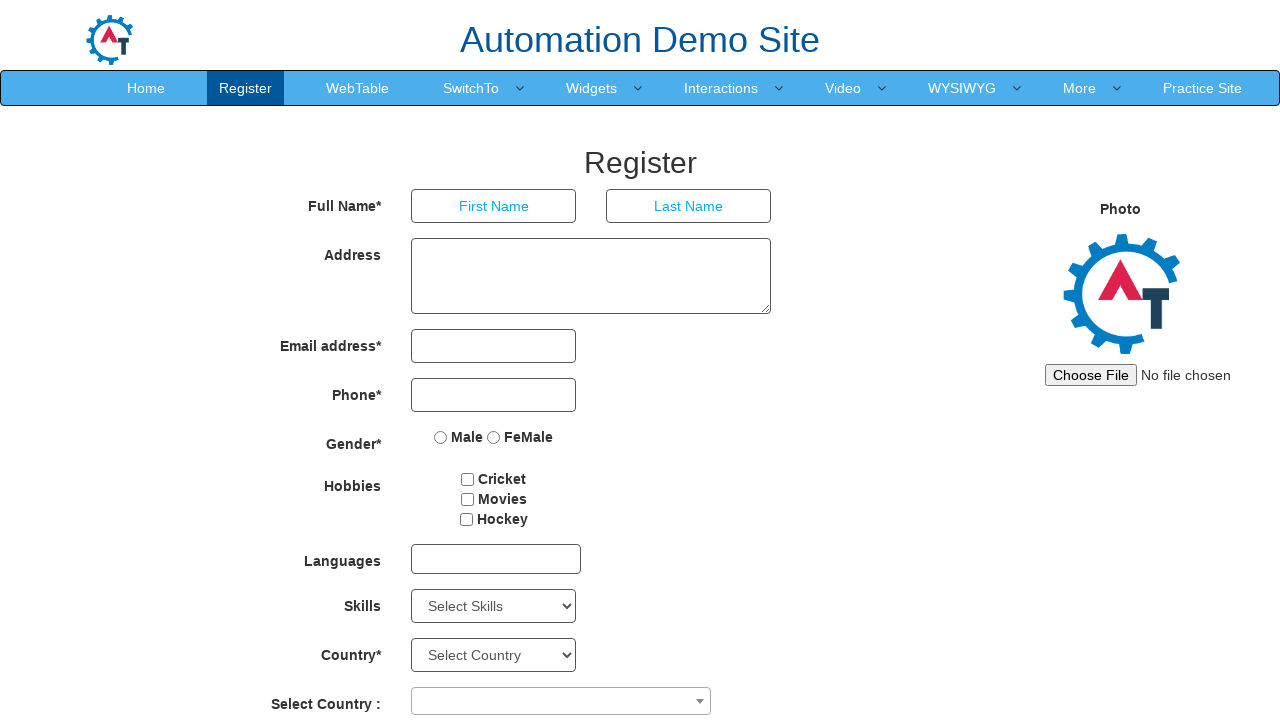

Filled first name field with 'Emerson' on //form[1]/div[1]/div[1]/input[1]
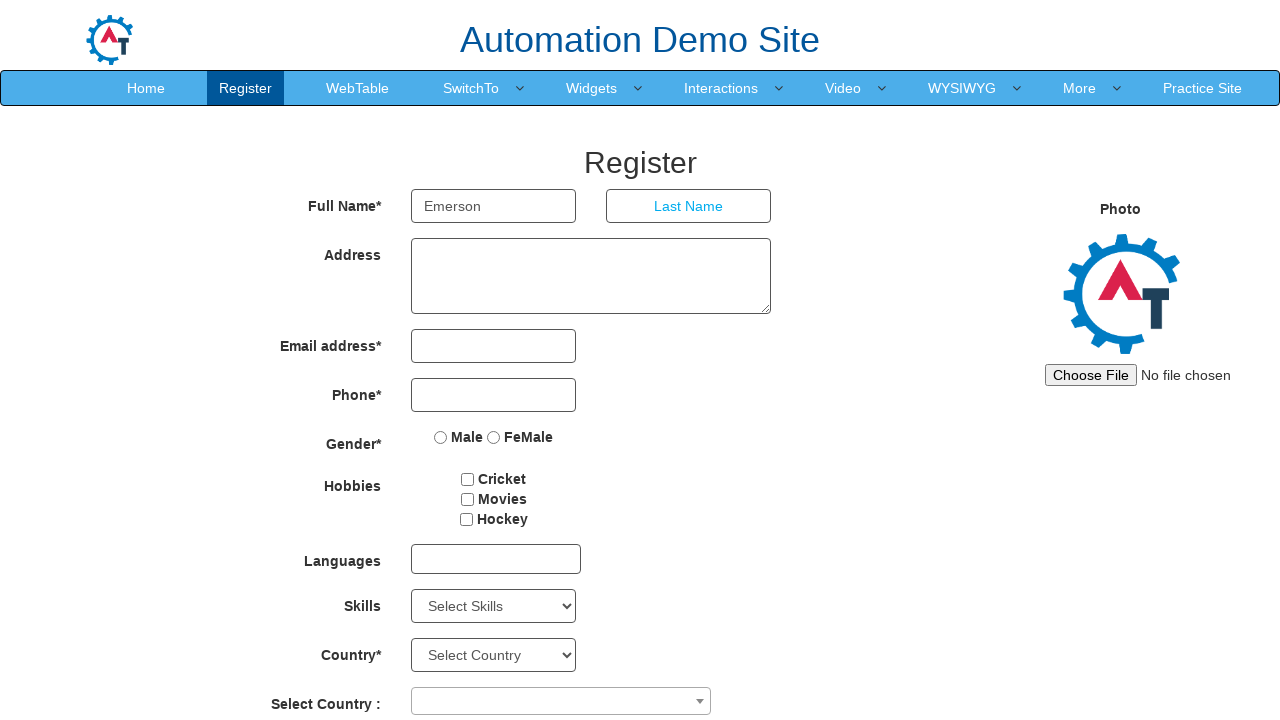

Clicked on last name field at (689, 206) on xpath=//form[1]/div[1]/div[2]/input[1]
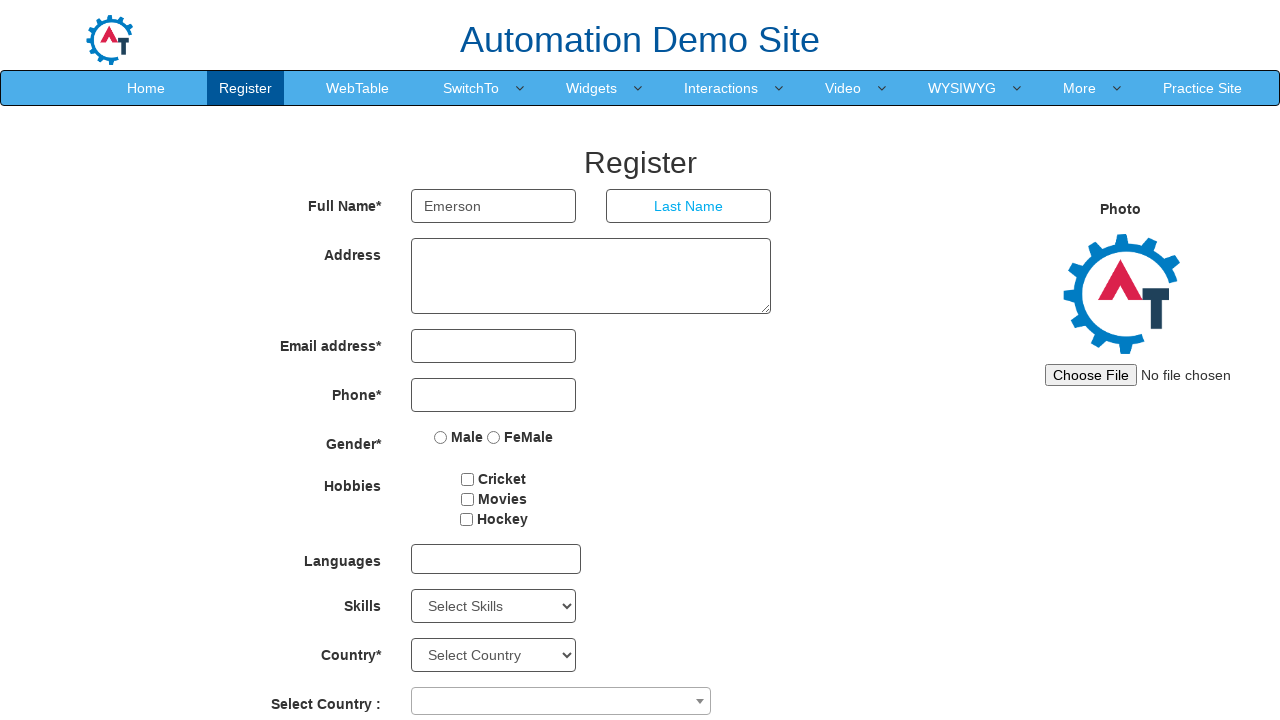

Filled last name field with 'Teste' on //form[1]/div[1]/div[2]/input[1]
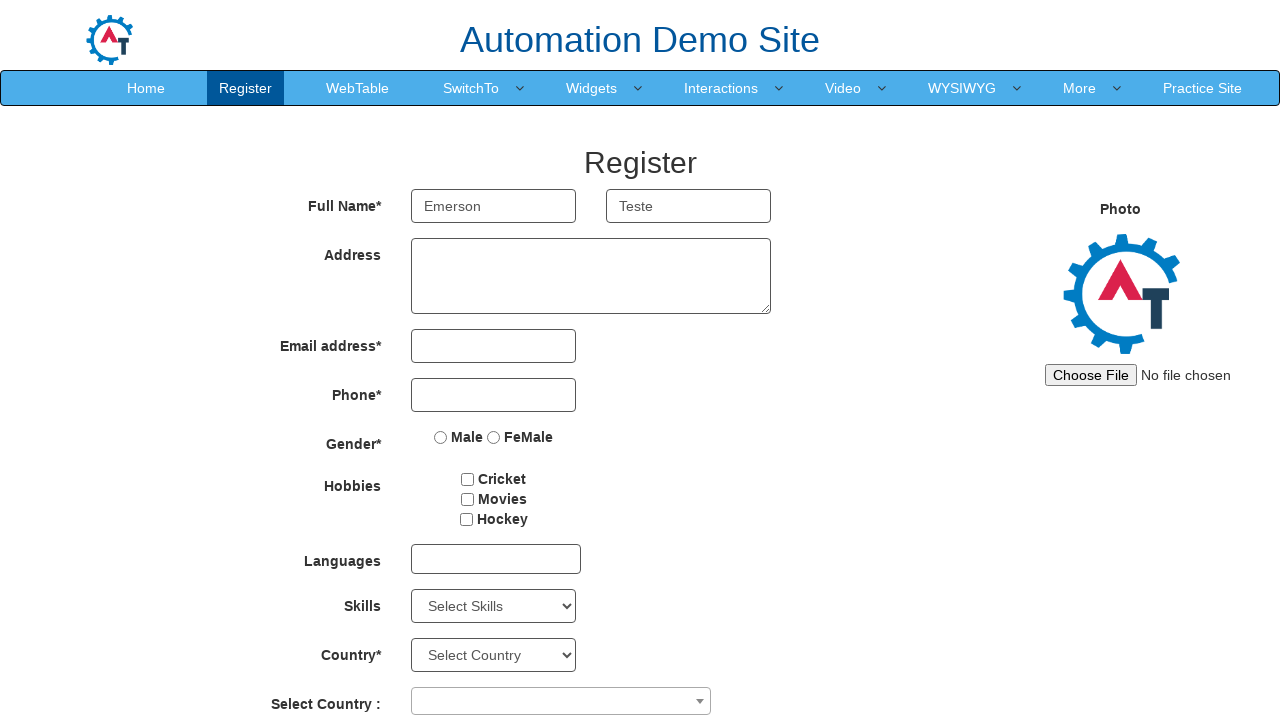

Clicked on address field at (591, 276) on xpath=//form[1]/div[2]/div[1]/textarea[1]
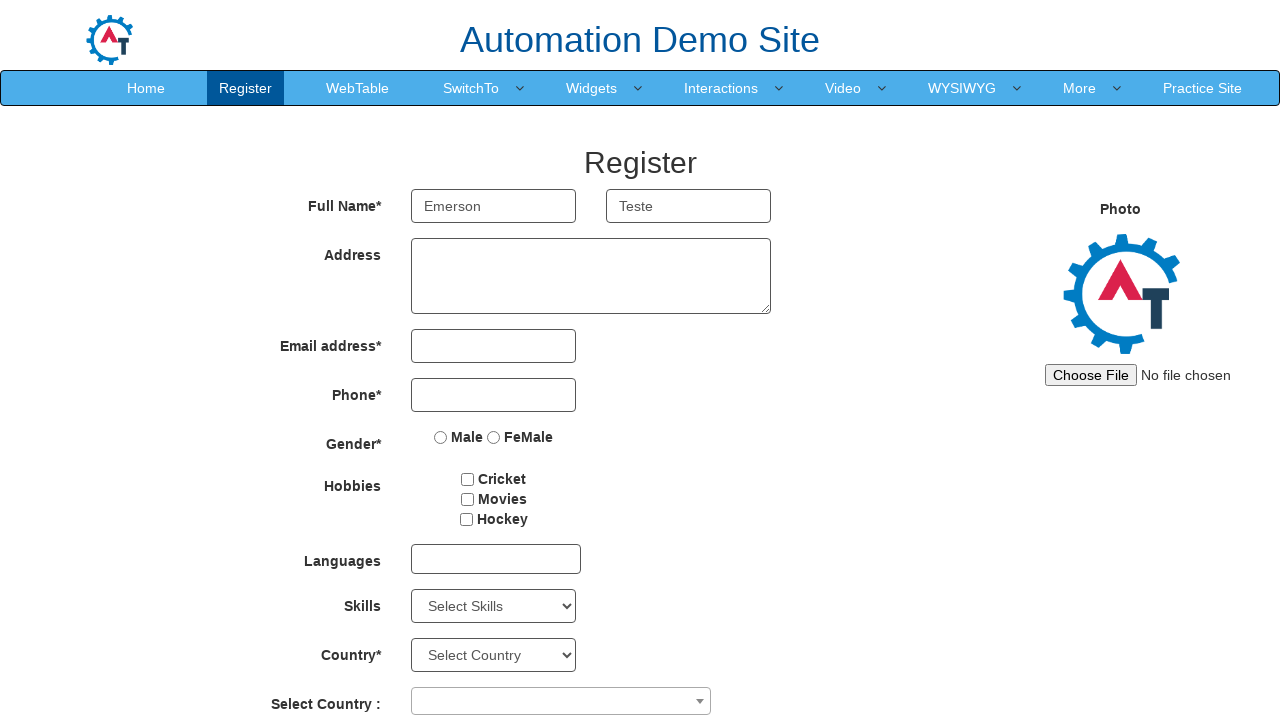

Filled address field with 'Rua do Teste Selenium WebDriver' on //form[1]/div[2]/div[1]/textarea[1]
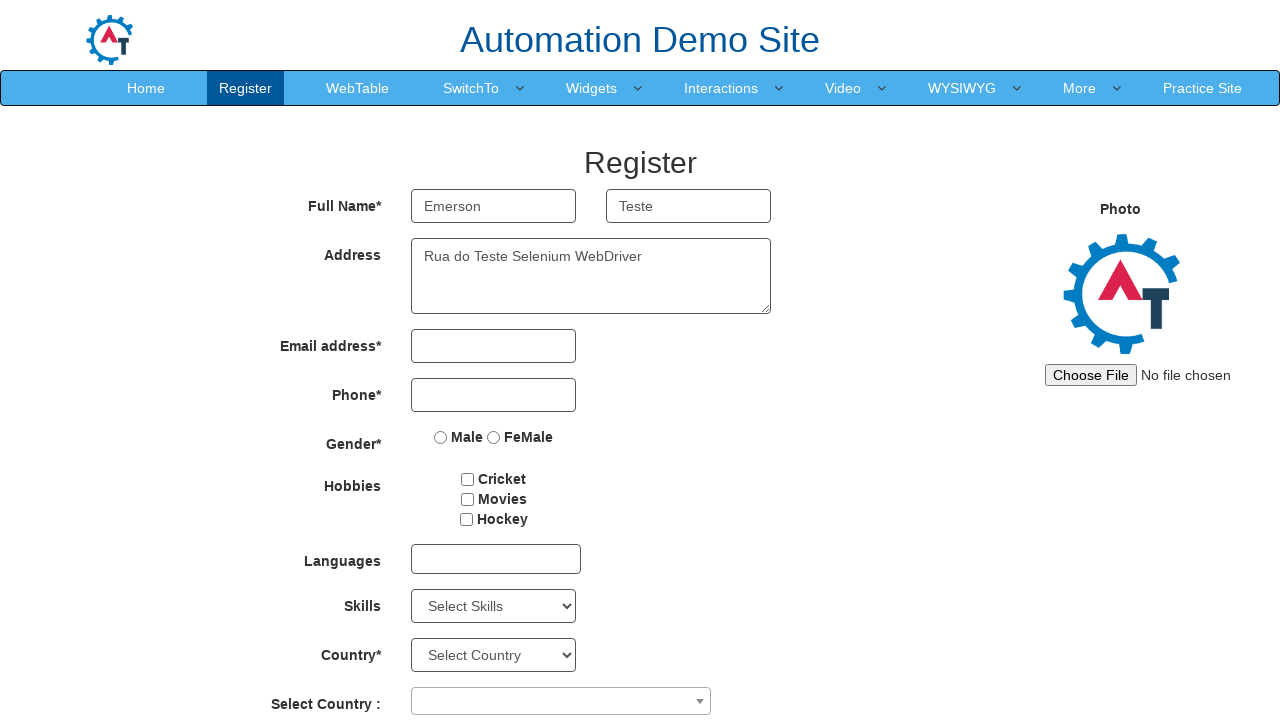

Clicked on email field at (494, 346) on xpath=//form[1]/div[3]/div[1]/input[1]
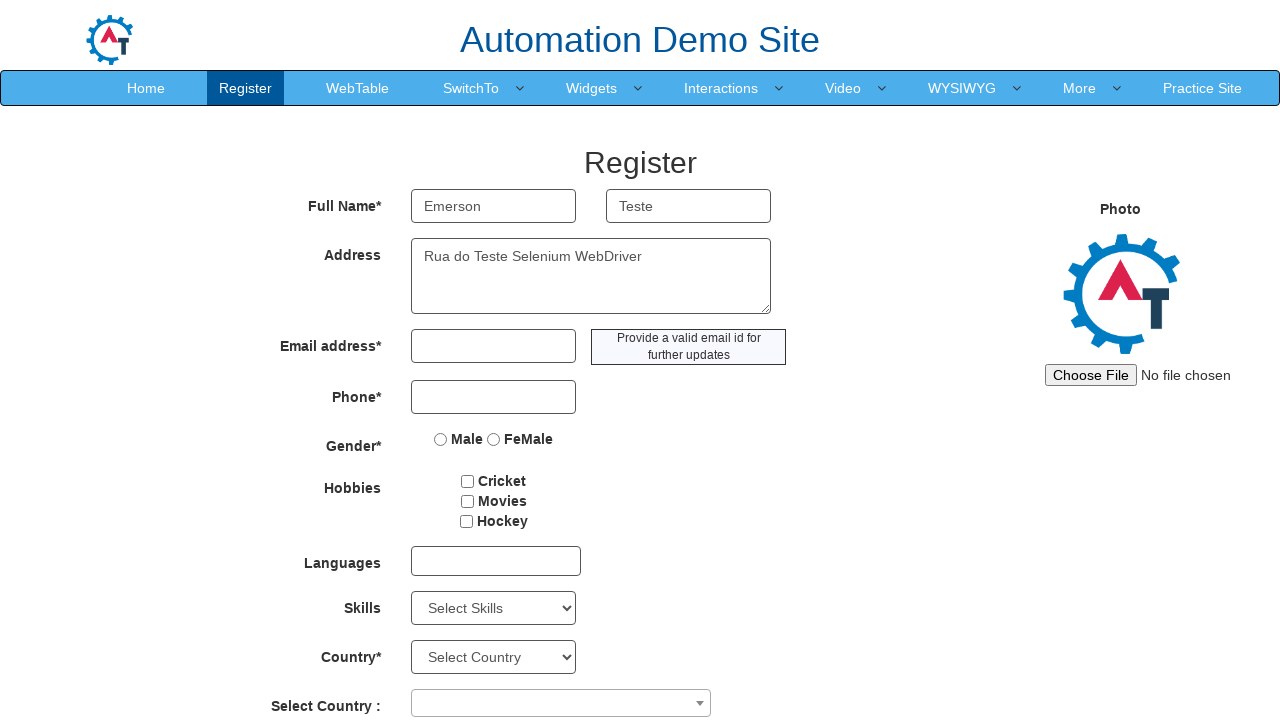

Filled email field with 'testeqa@teste.com' on //form[1]/div[3]/div[1]/input[1]
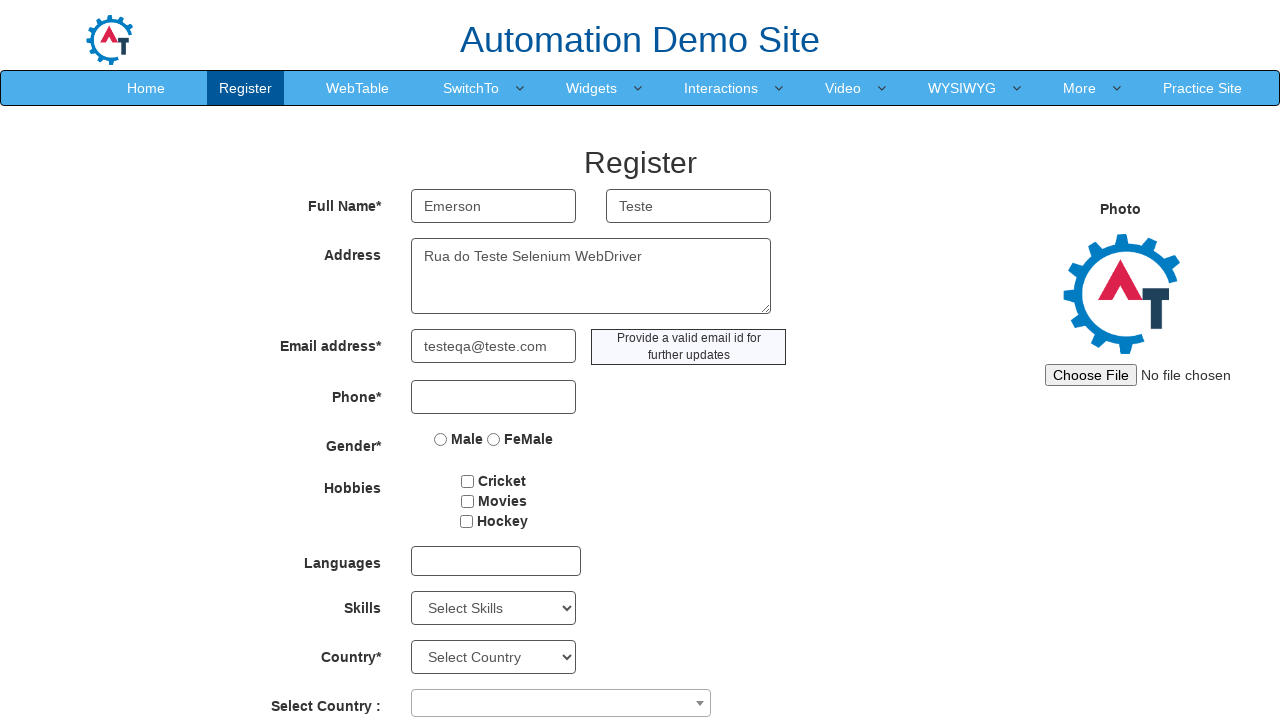

Clicked on phone field at (494, 397) on xpath=//form[1]/div[4]/div[1]/input[1]
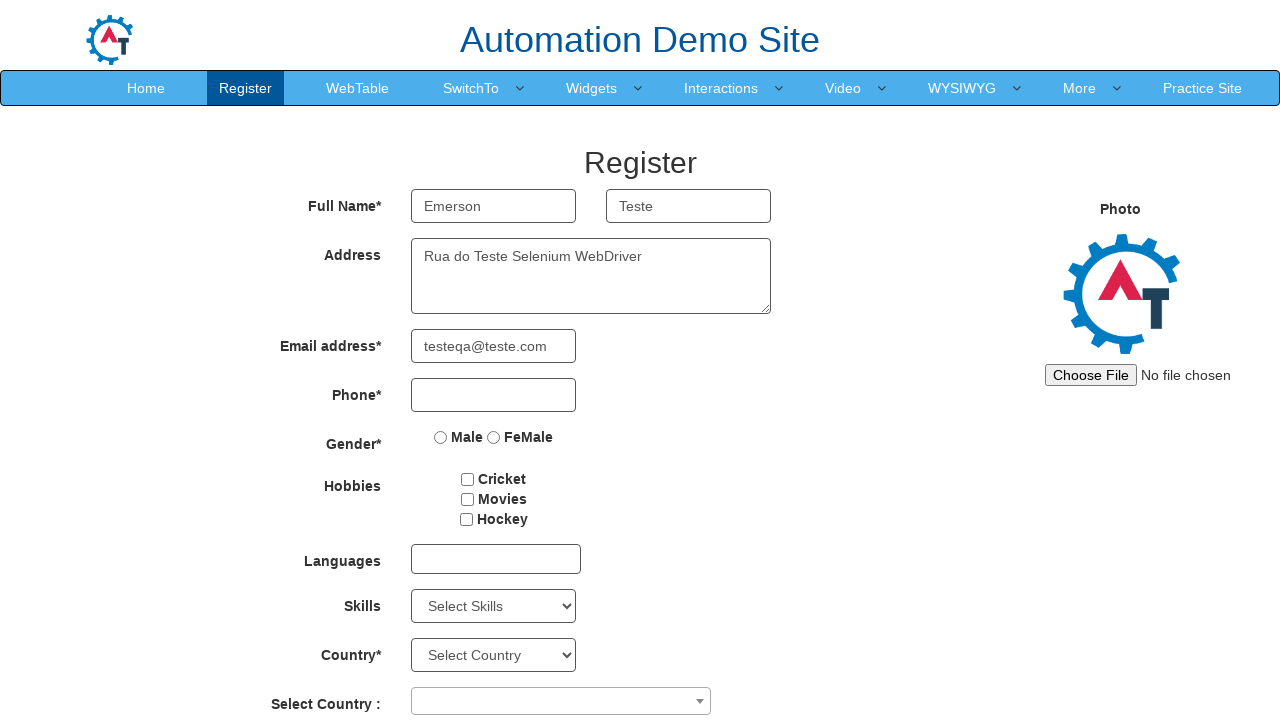

Filled phone field with '16996212169' on //form[1]/div[4]/div[1]/input[1]
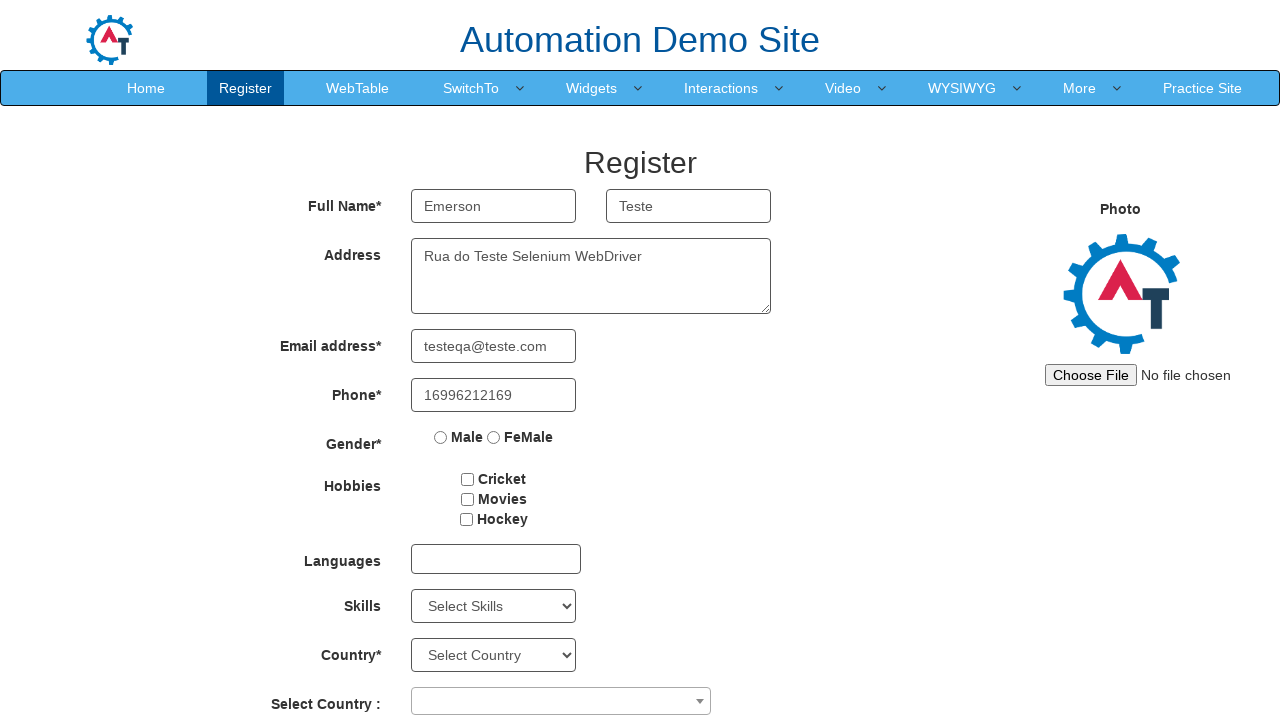

Selected male gender option at (441, 437) on xpath=//form[1]//label[1]/input[1]
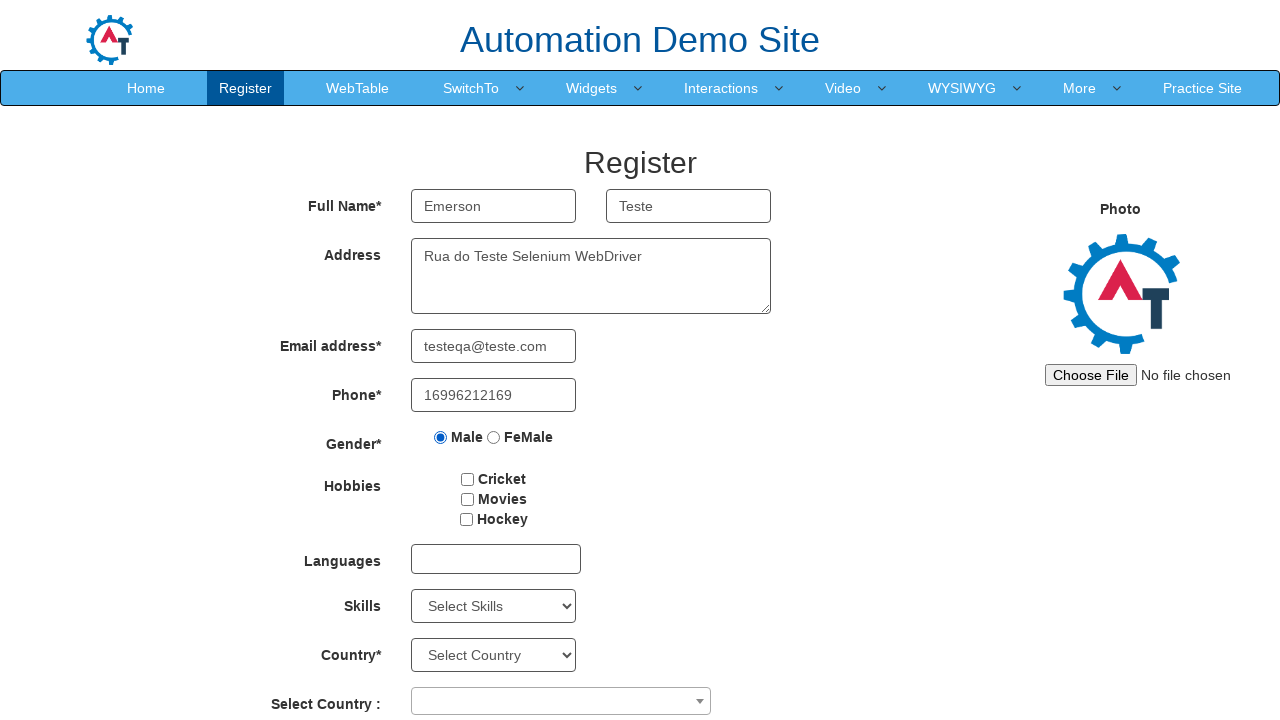

Selected hobbies checkbox at (467, 499) on #checkbox2
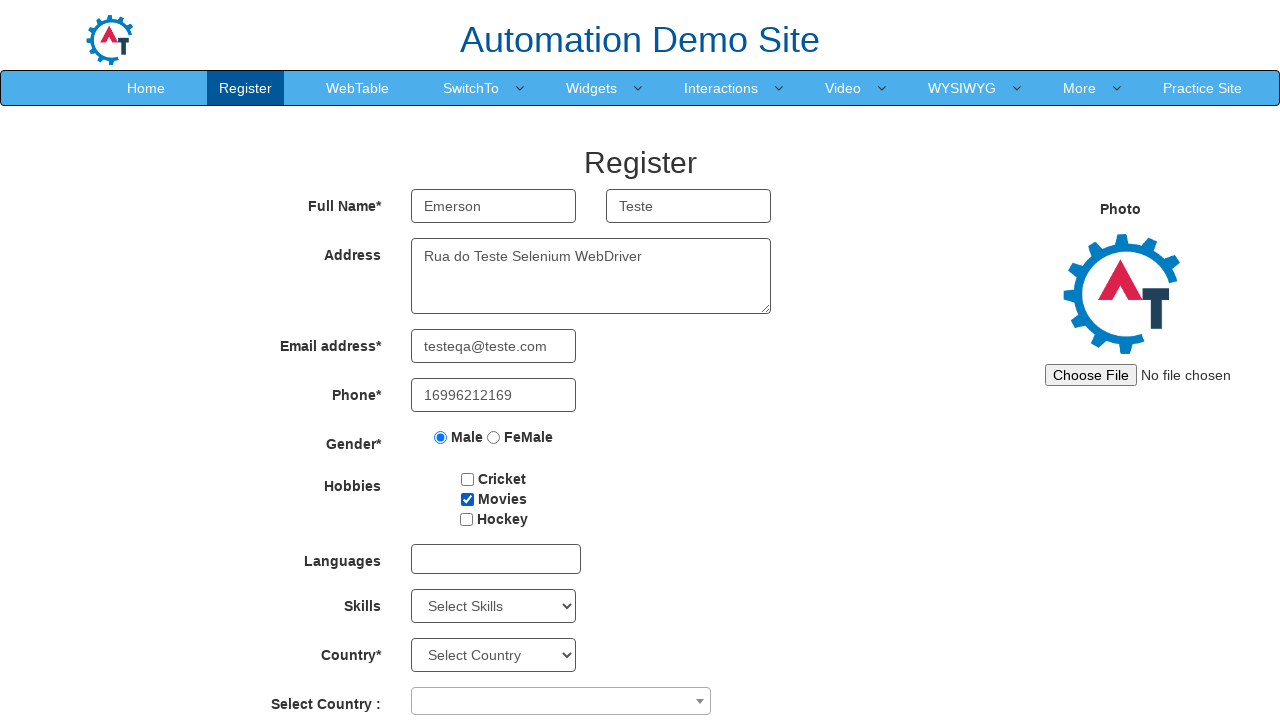

Opened language dropdown menu at (496, 559) on #msdd
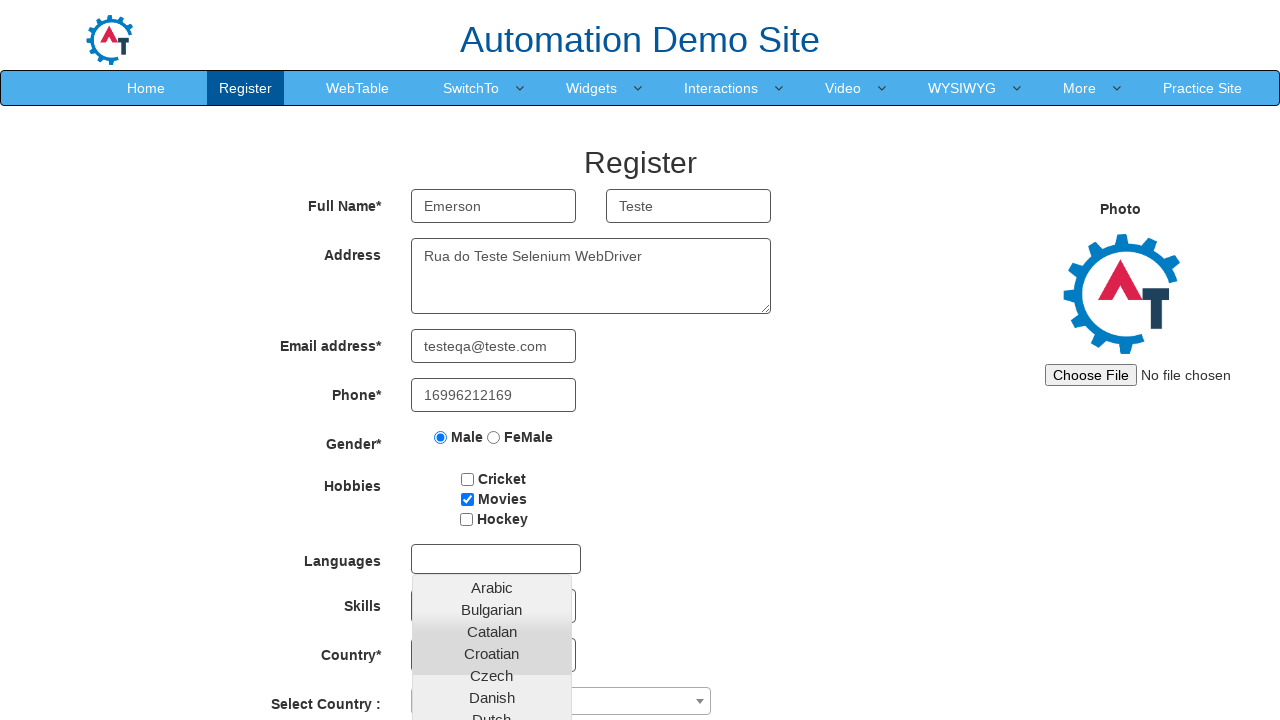

Waited for dropdown to fully render
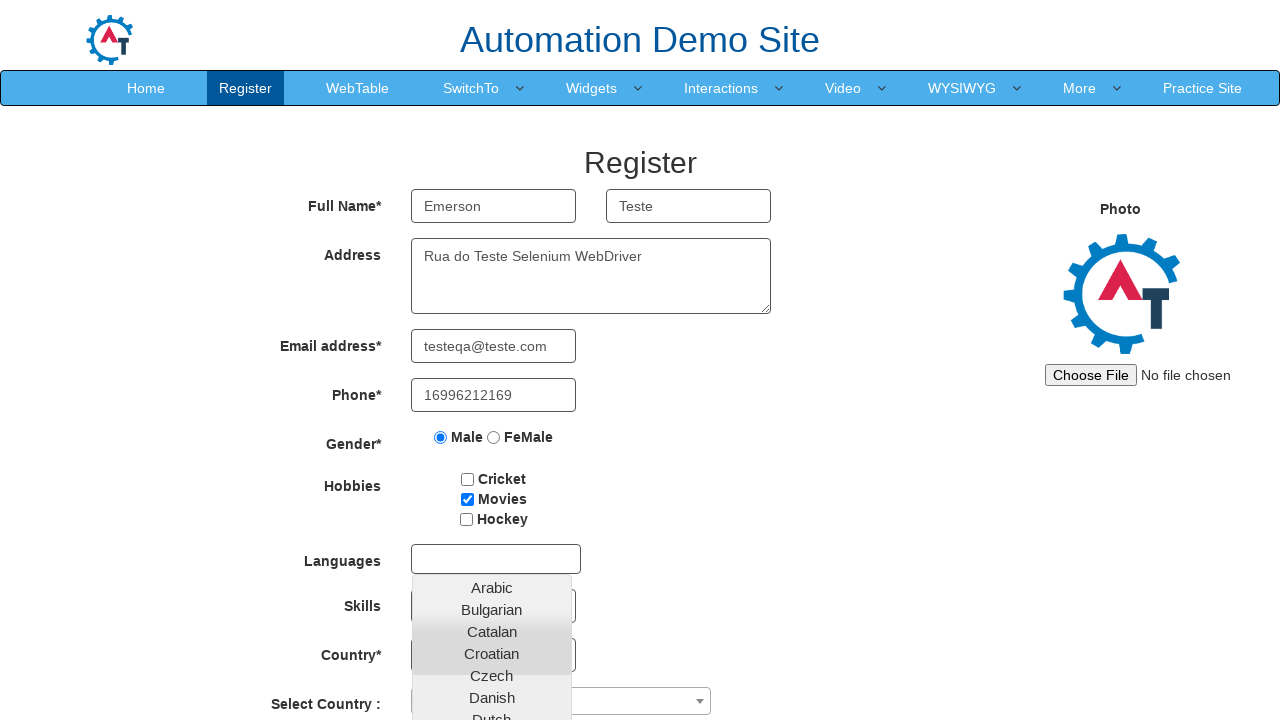

Selected Norwegian from language dropdown at (492, 688) on xpath=//a[contains(text(),'Norwegian')]
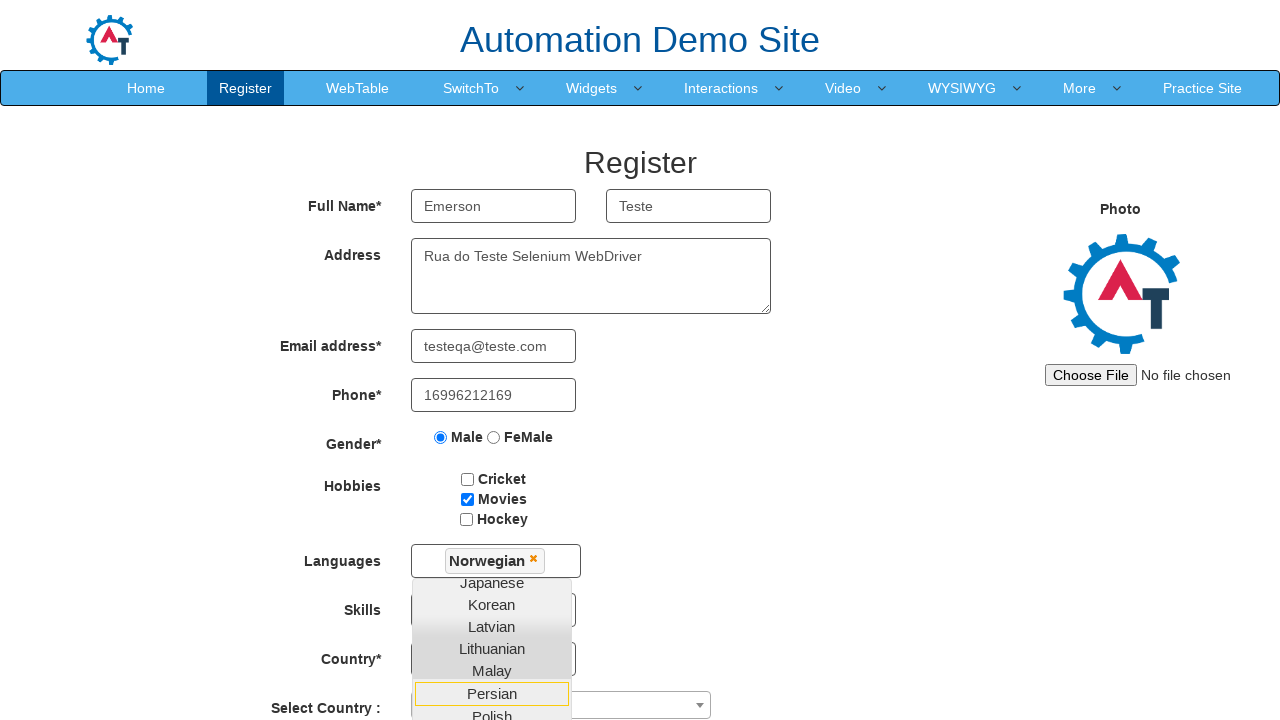

Waited for Norwegian language selection to complete
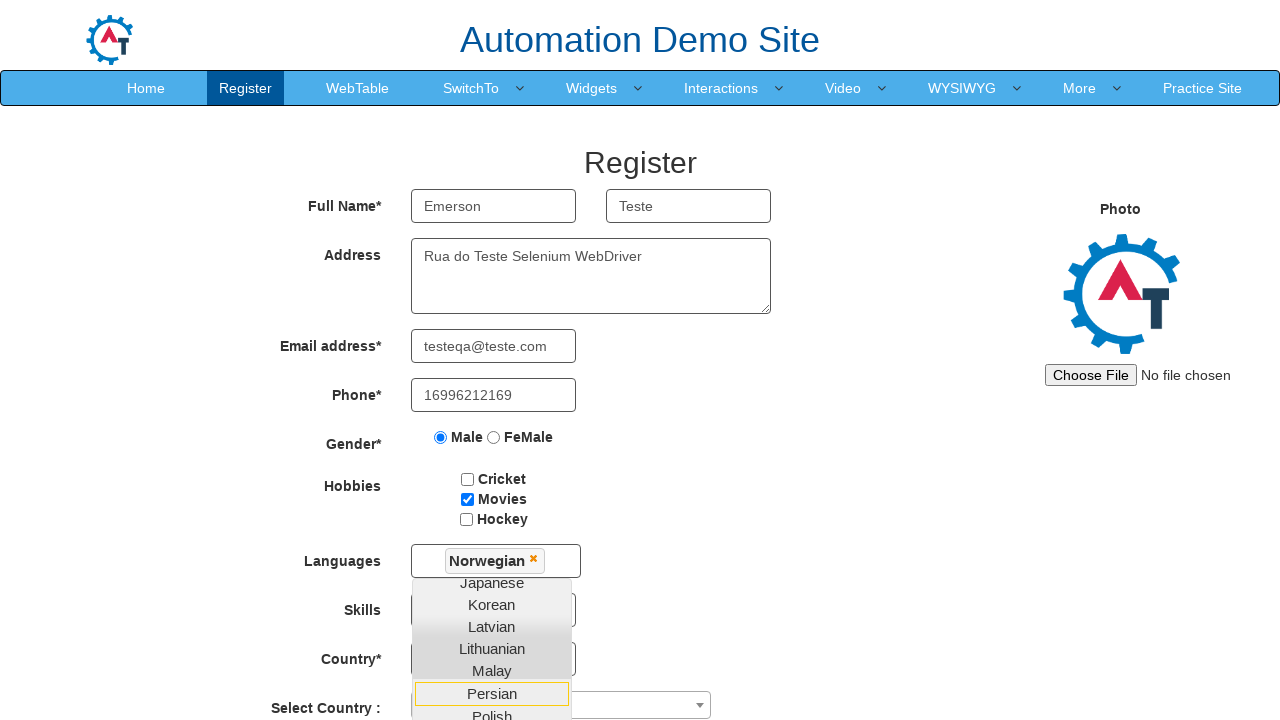

Verified Norwegian language selection is displayed in the form
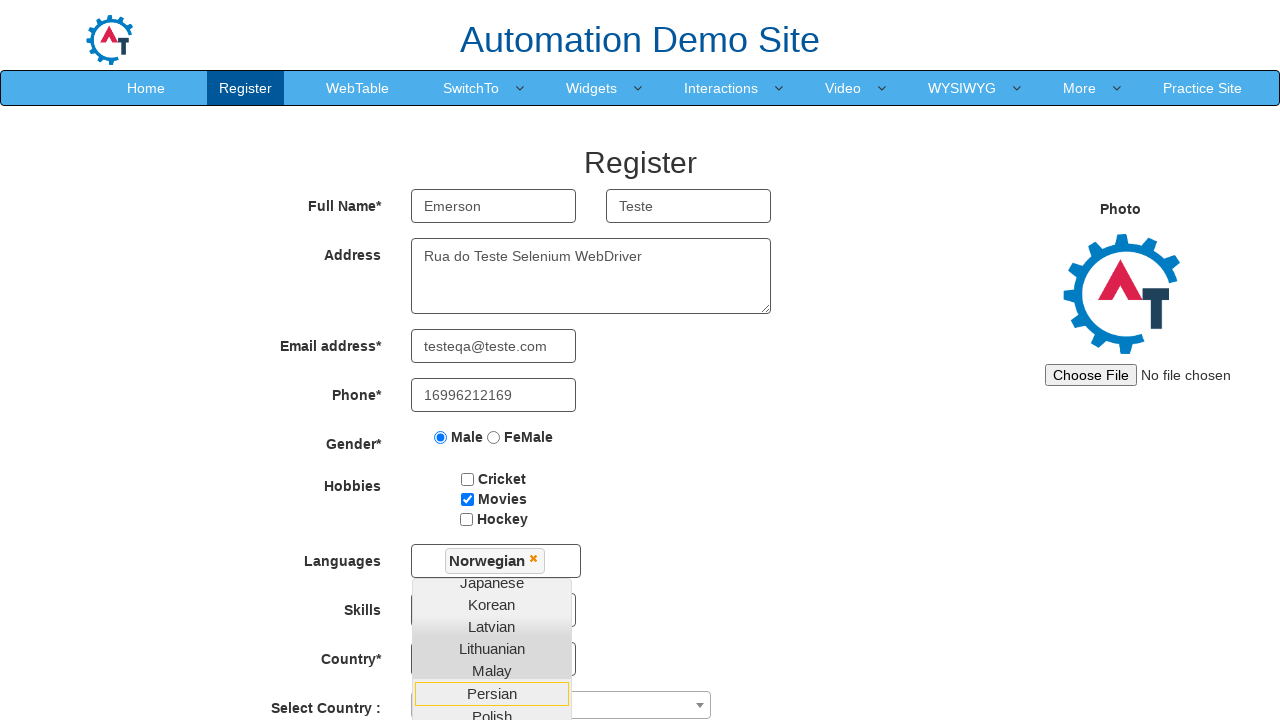

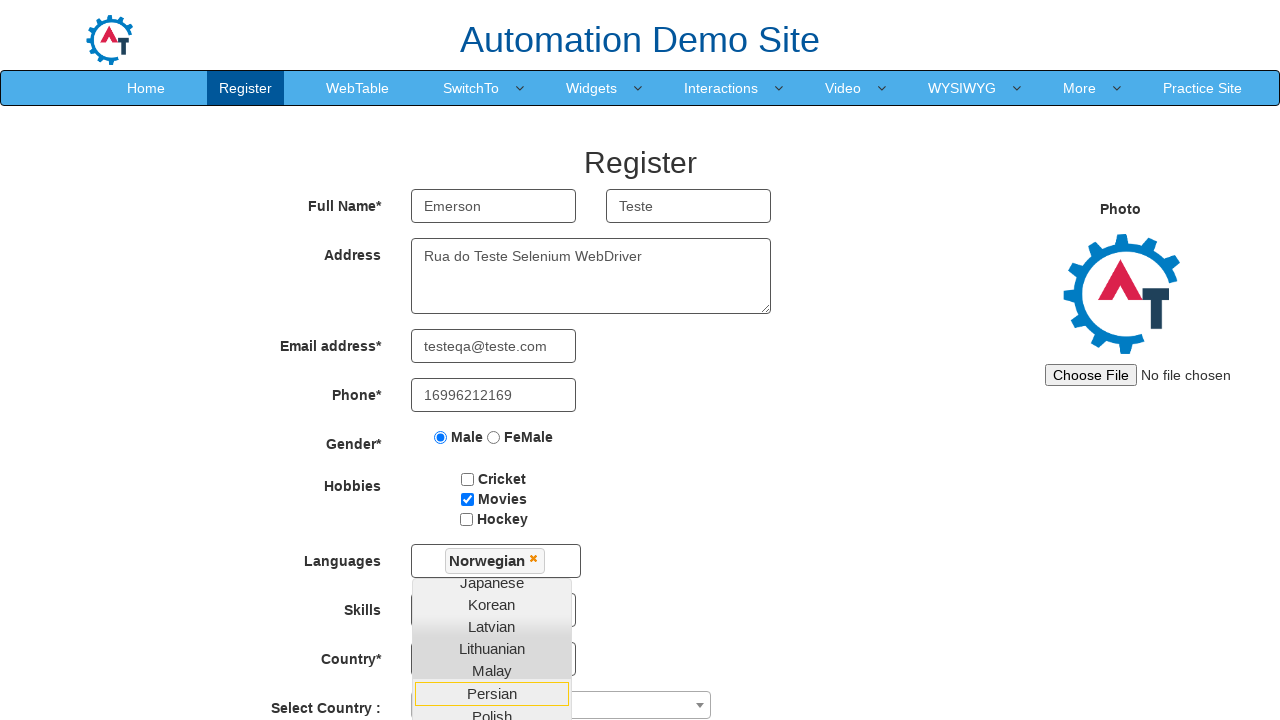